Tests the add-to-cart functionality on BStackDemo e-commerce site by clicking the add to cart button for a product and verifying the product appears in the cart.

Starting URL: https://bstackdemo.com/

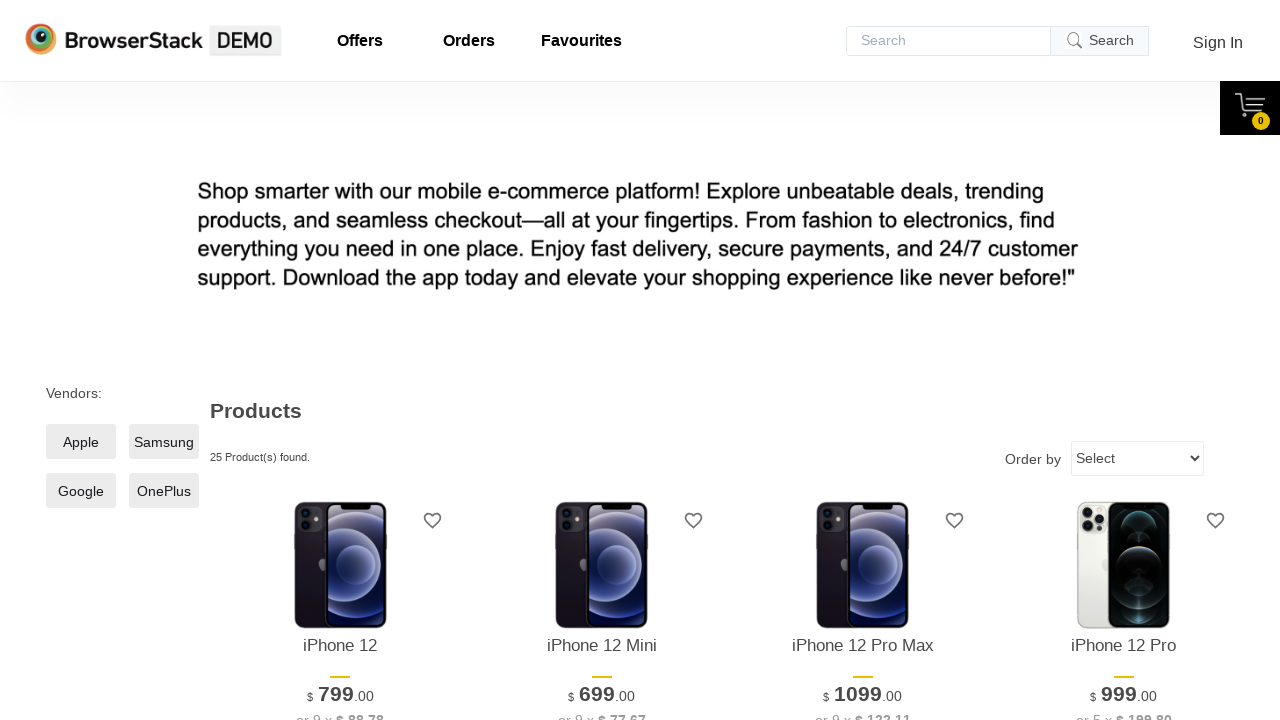

Waited for product name to be visible
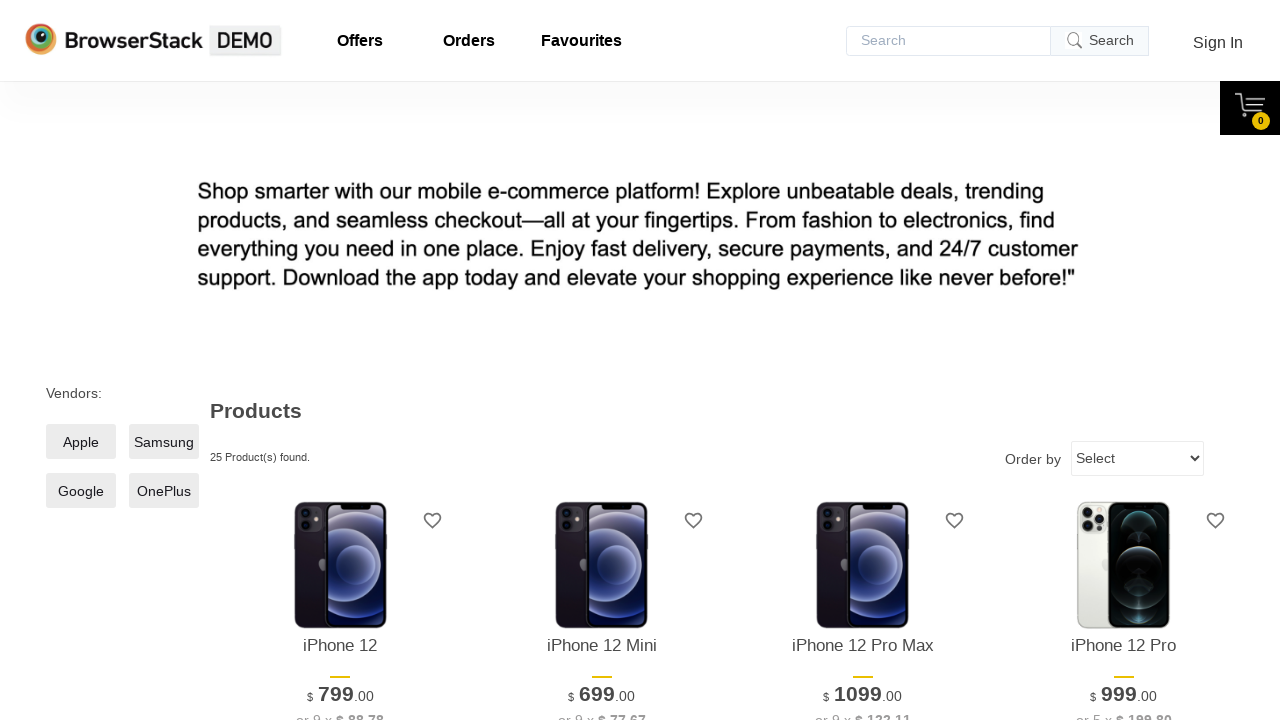

Retrieved product name: iPhone 12 Pro Max
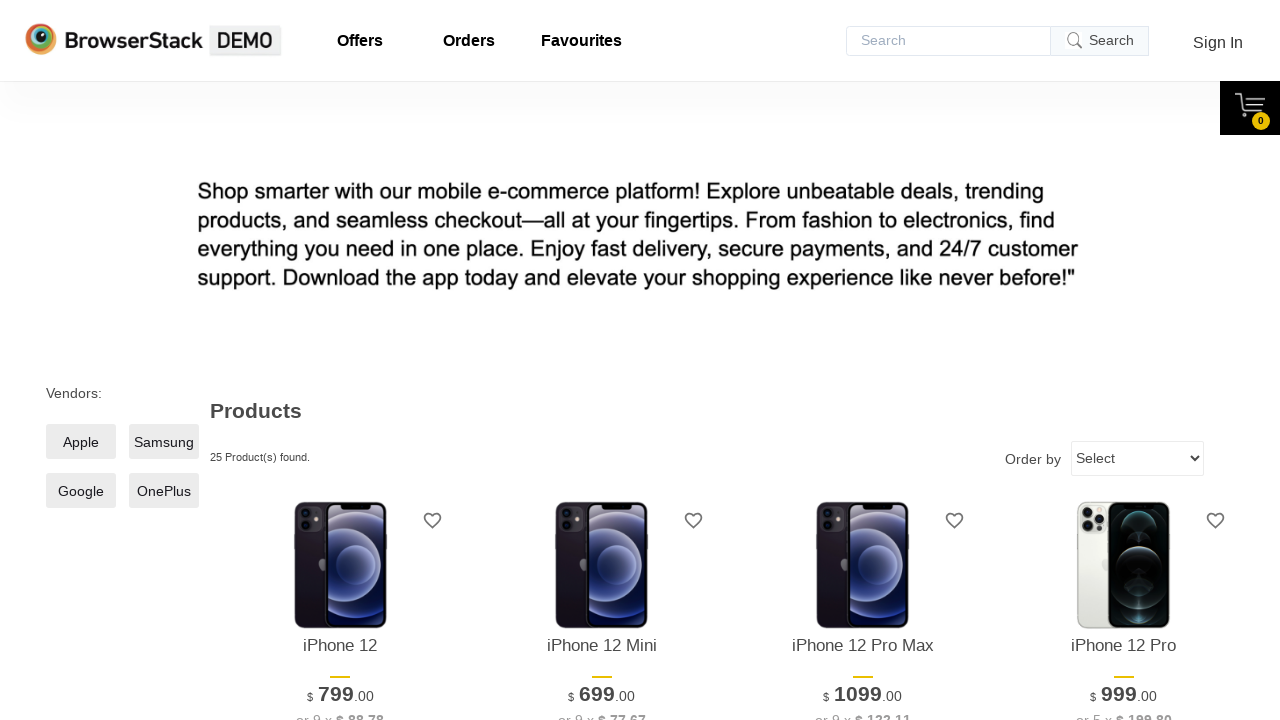

Clicked add to cart button for product at (863, 361) on #\33  > .shelf-item__buy-btn
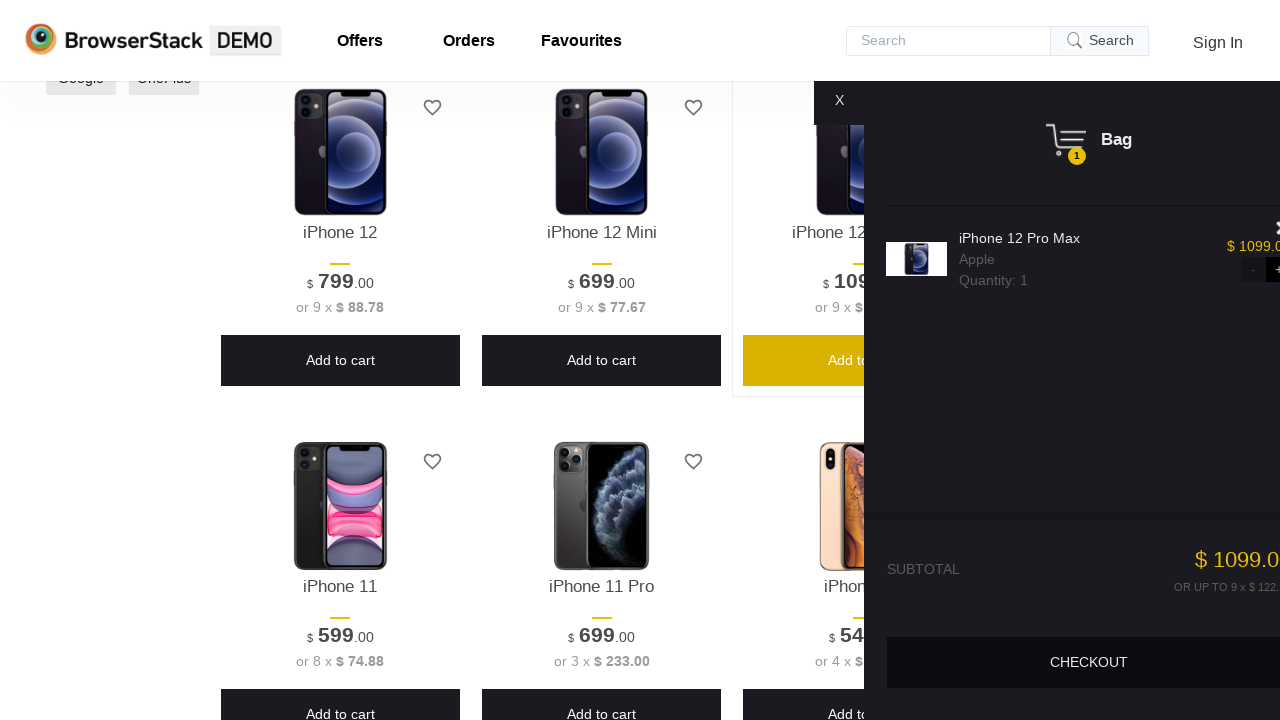

Cart opened and product appeared in cart
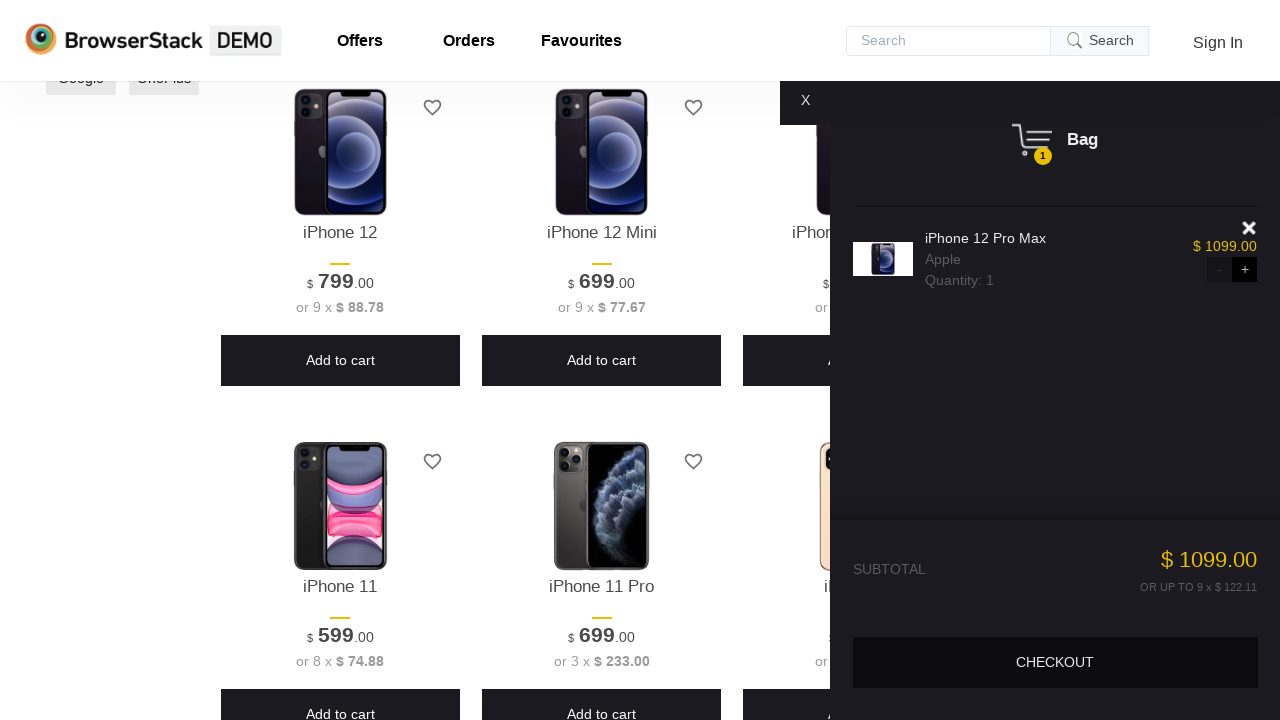

Retrieved product name from cart: iPhone 12 Pro Max
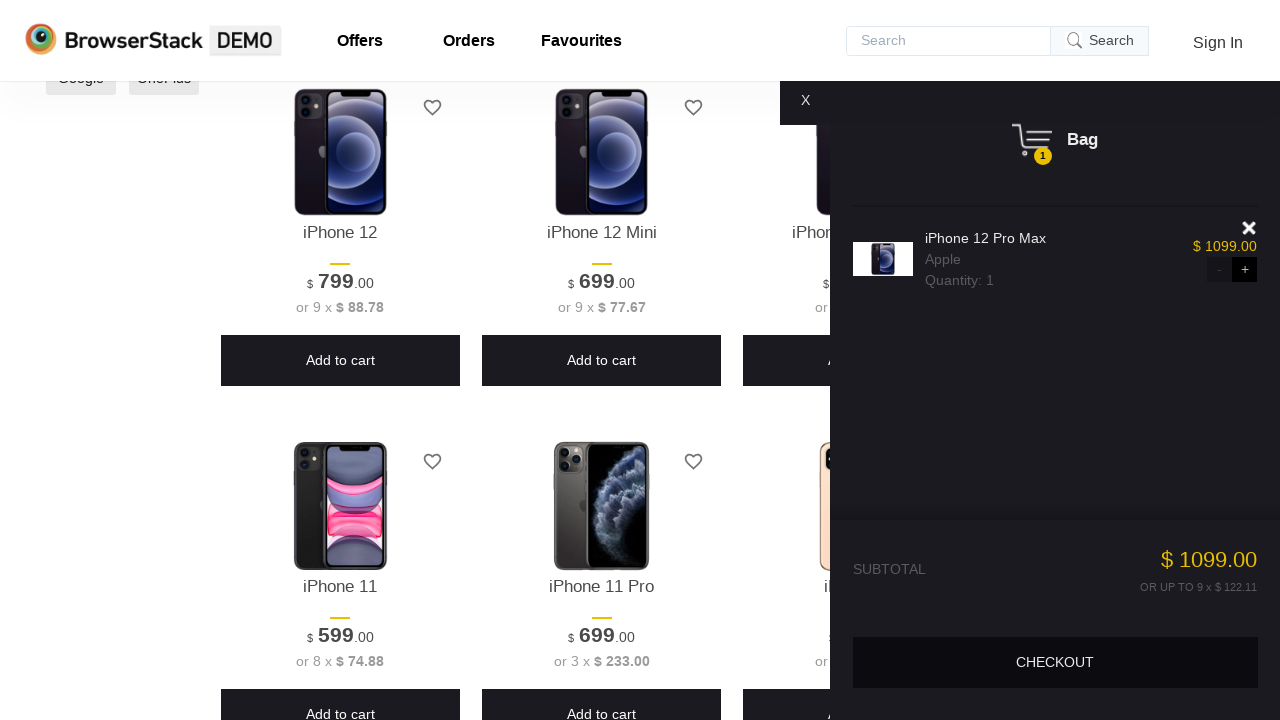

Verified product in cart matches product added
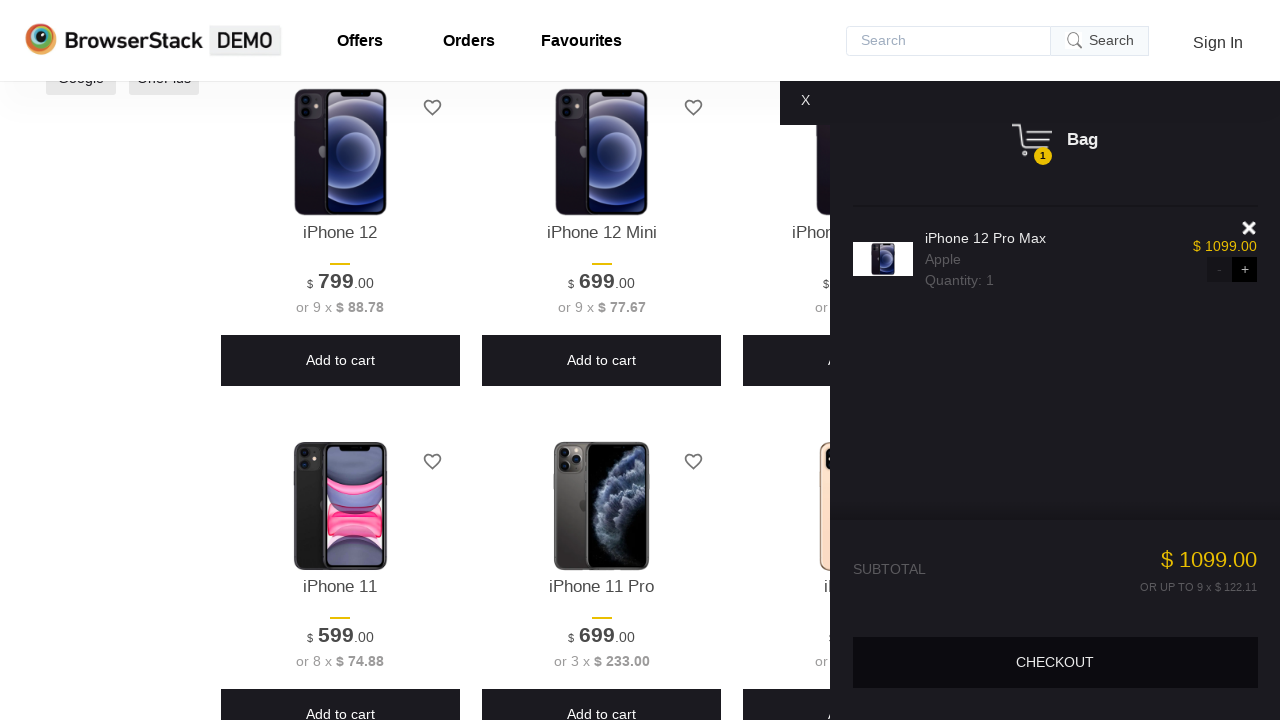

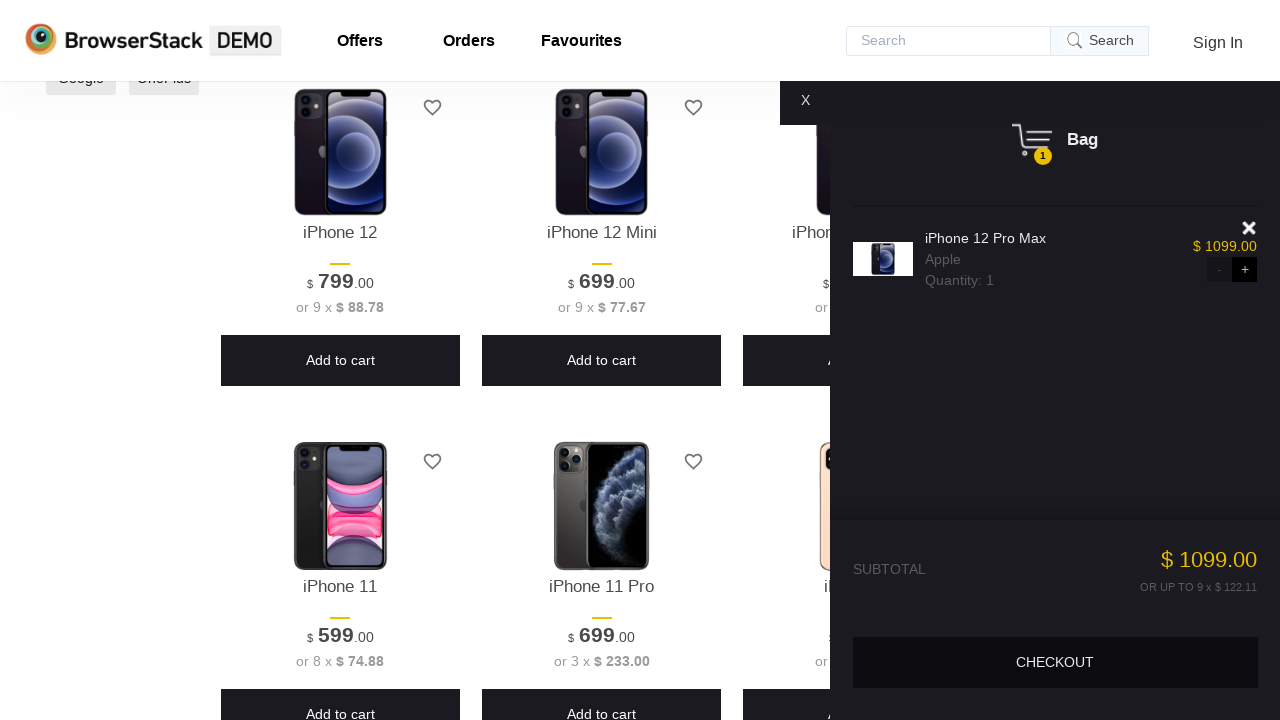